Tests clicking on an image link on GeeksforGeeks, then navigates to a broken images test page to verify broken image detection by checking the naturalWidth attribute of an image element.

Starting URL: https://www.geeksforgeeks.org/

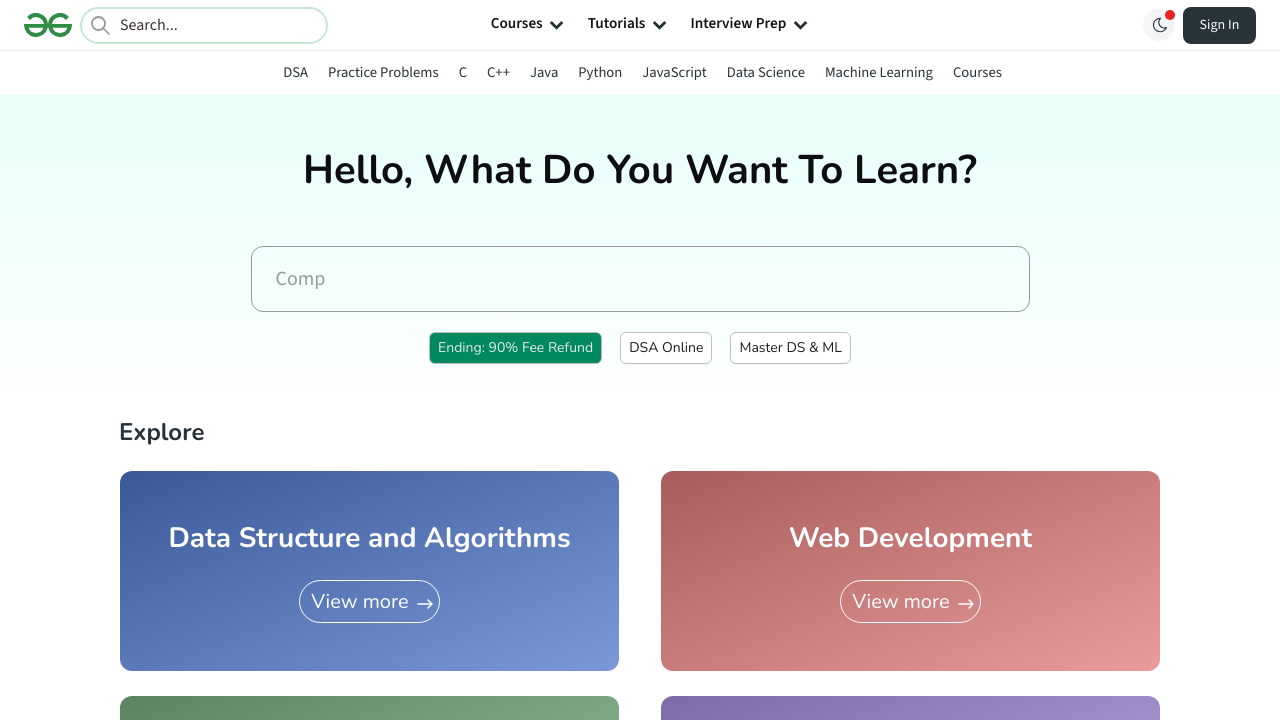

Clicked on Google Play image/link on GeeksforGeeks at (339, 637) on xpath=//*[@id='gplay']
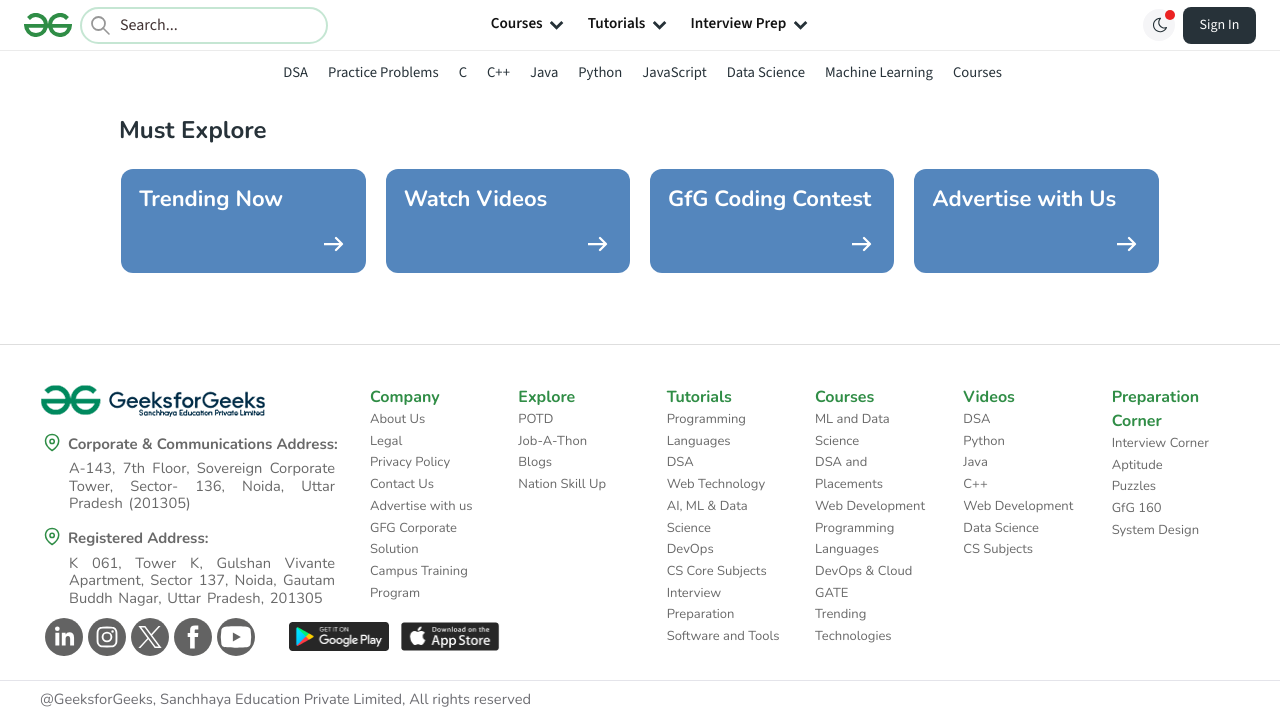

Navigated to broken images test page
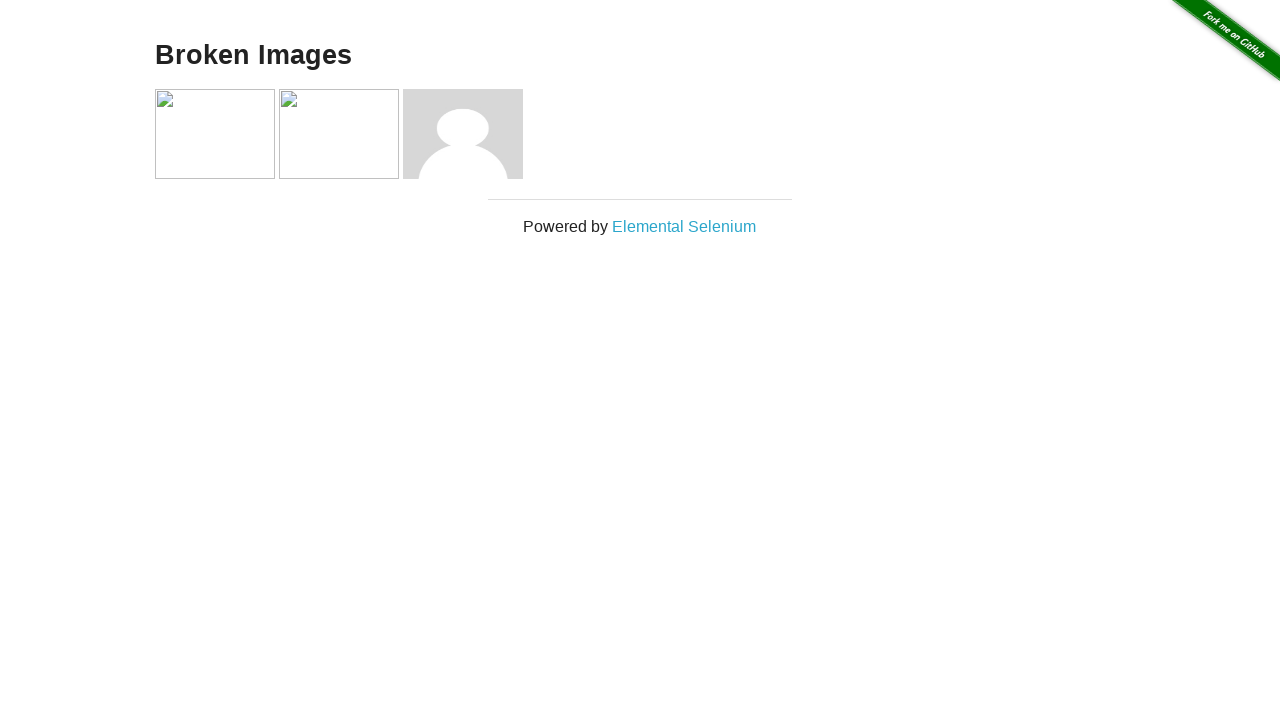

Waited for images to load on the page
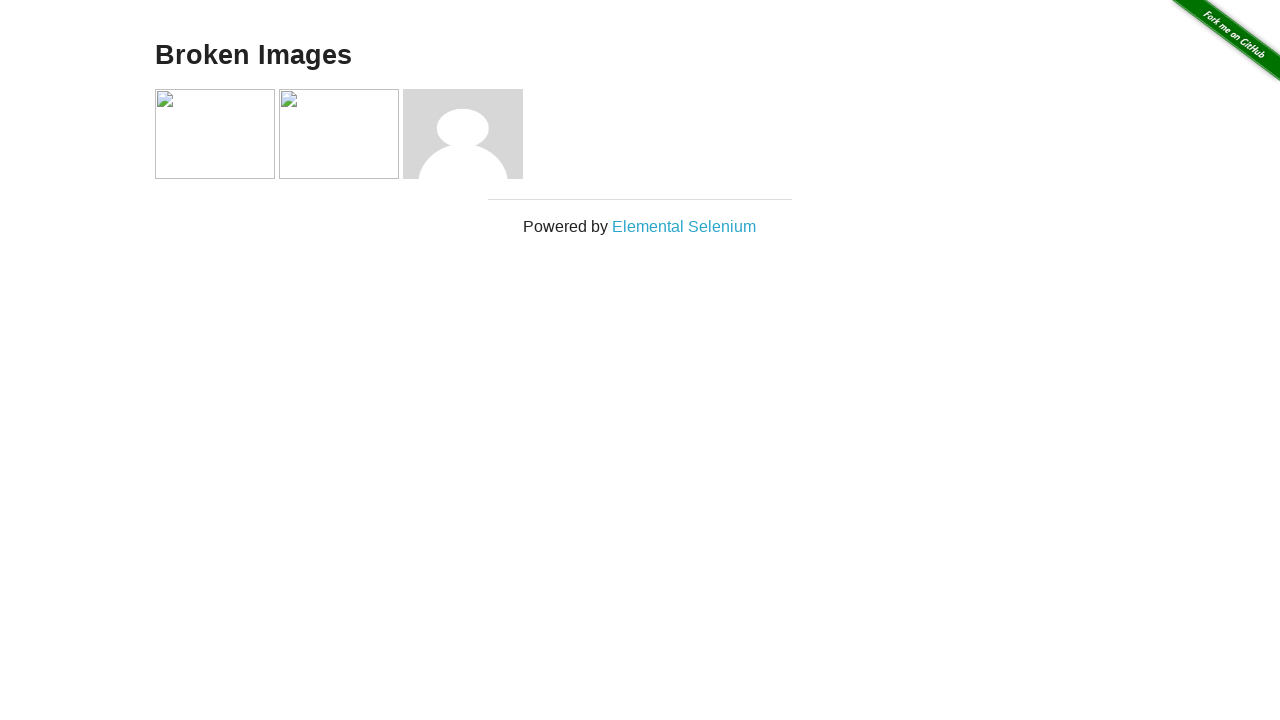

Located the first image element on the broken images page
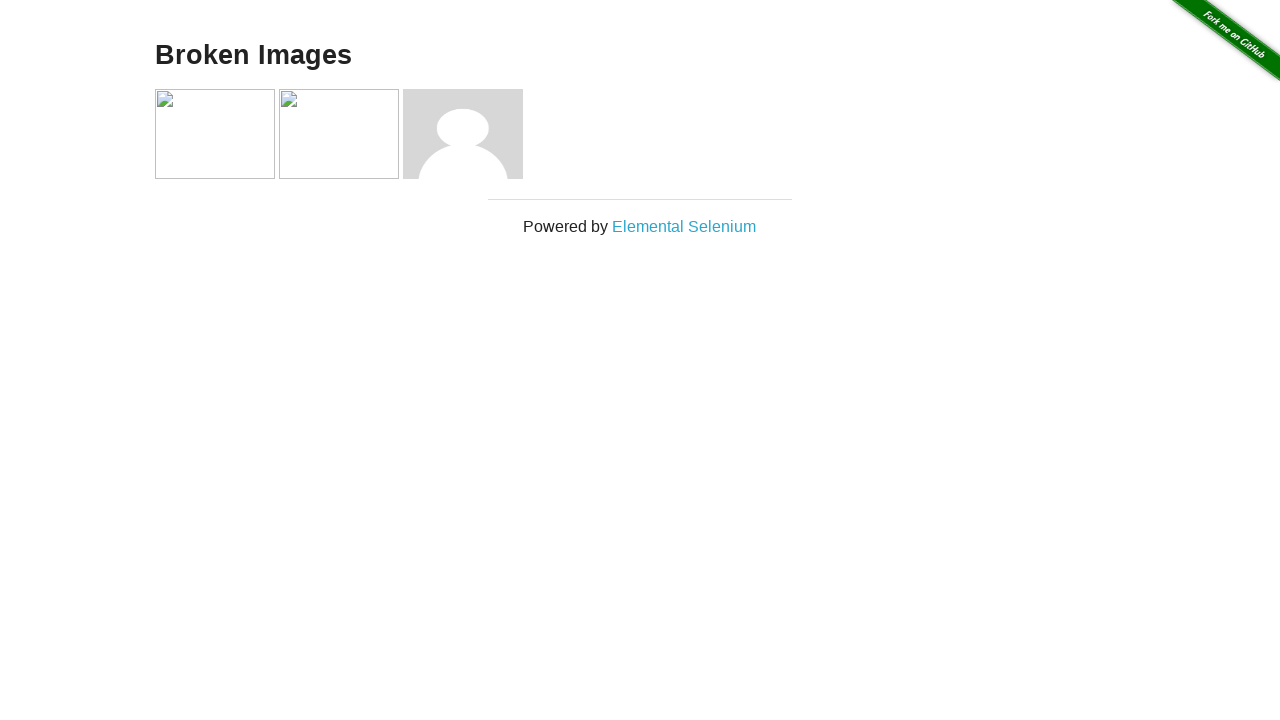

Evaluated naturalWidth attribute of the image element
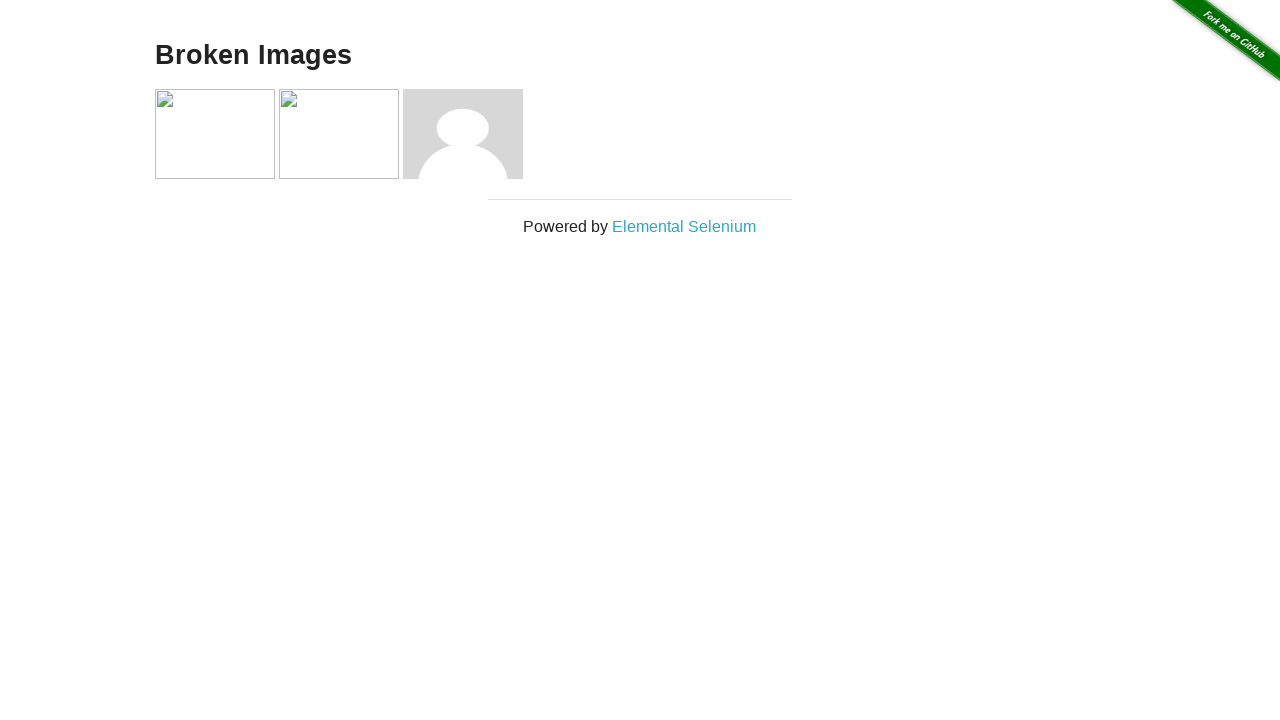

Image detected as valid (naturalWidth > 0)
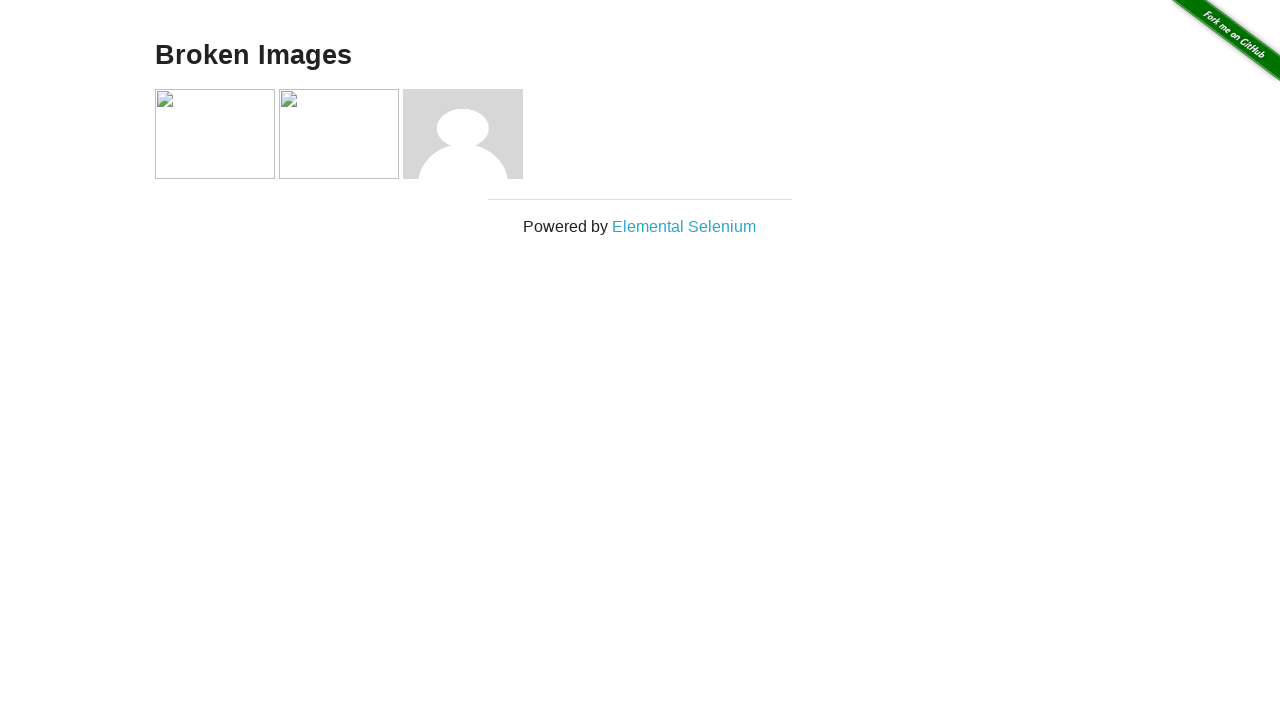

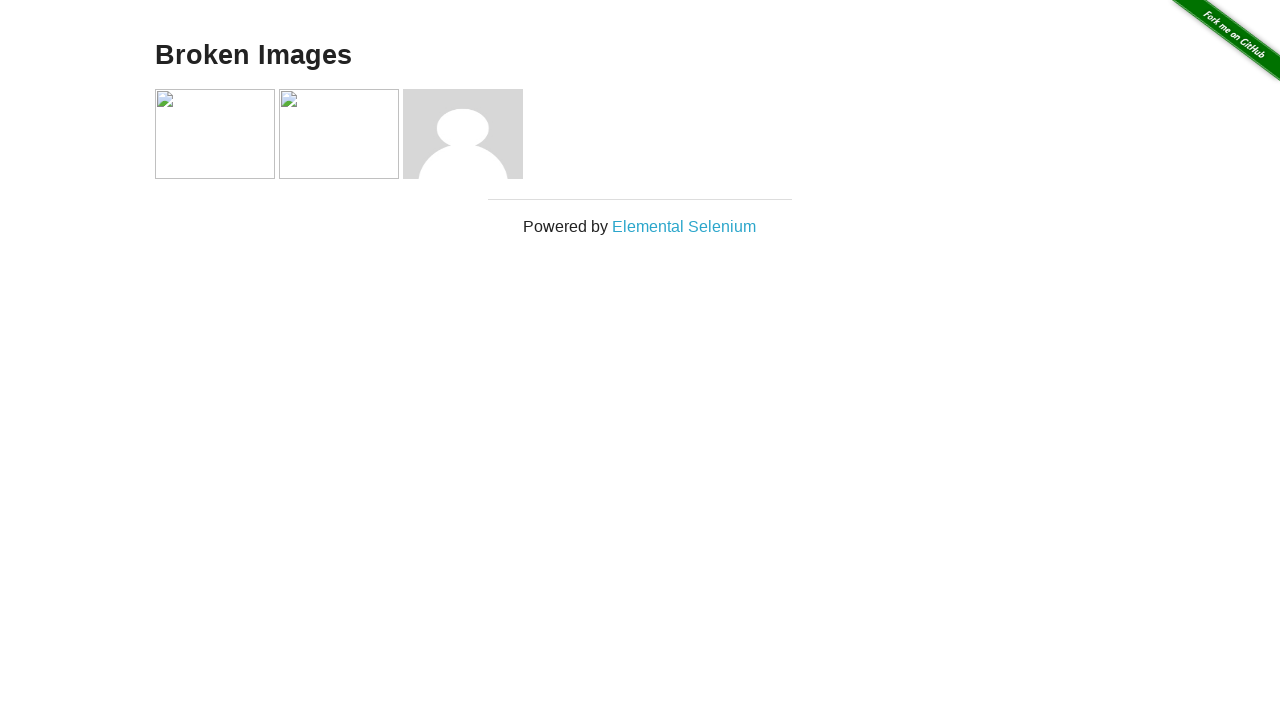